Navigates to wisequarter.com and maximizes the browser window to demonstrate basic browser navigation

Starting URL: https://wisequarter.com

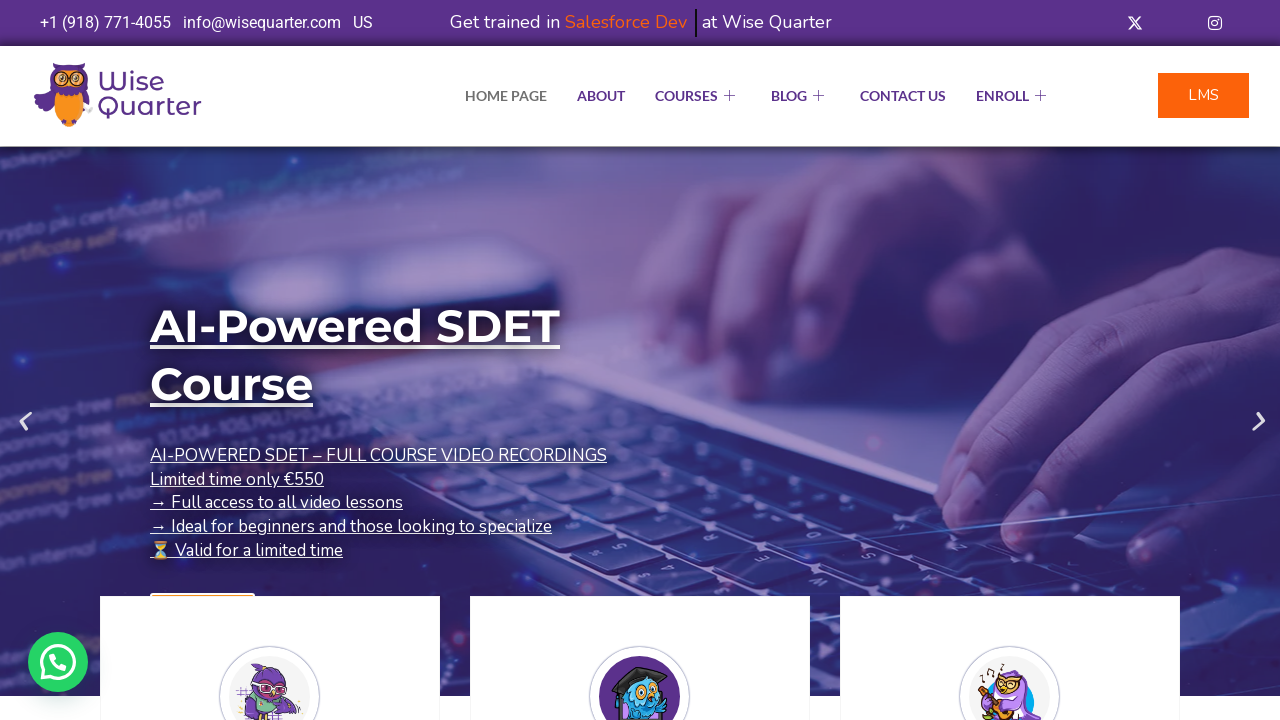

Waited for DOM content to load on wisequarter.com
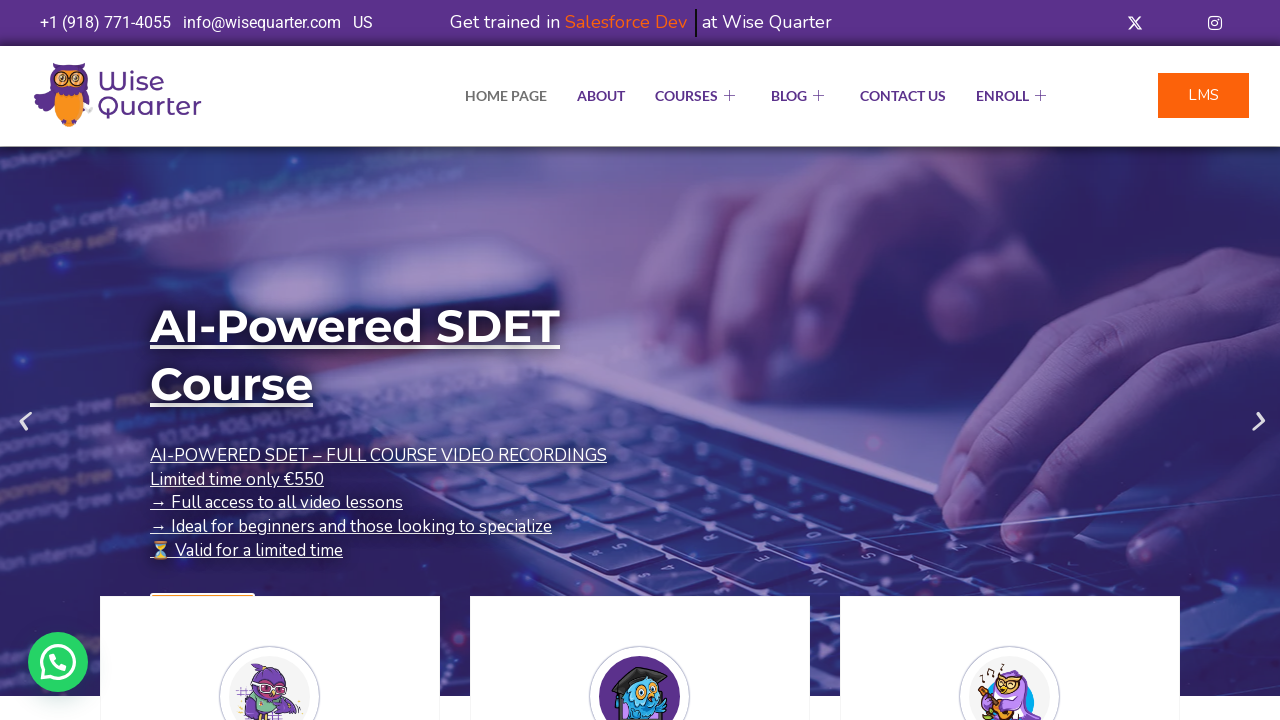

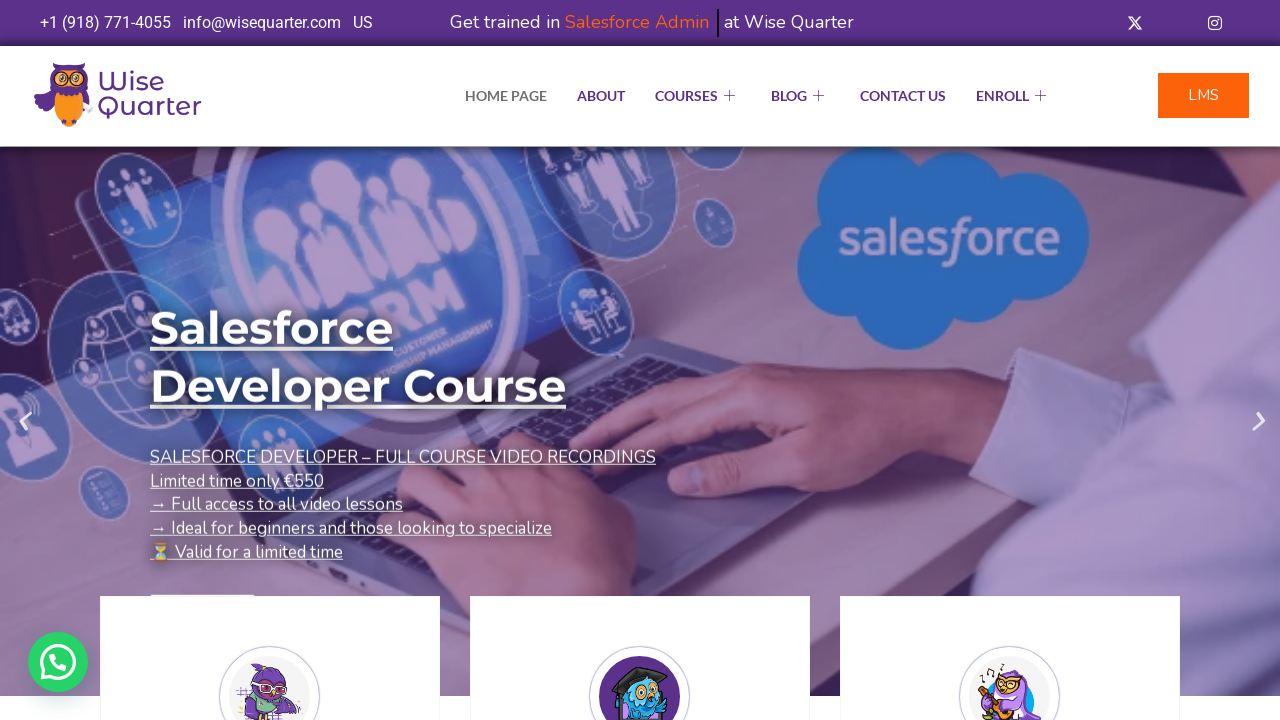